Tests flight booking form by selecting origin/destination, passengers, currency, and submitting the search

Starting URL: https://www.rahulshettyacademy.com/dropdownsPractise/

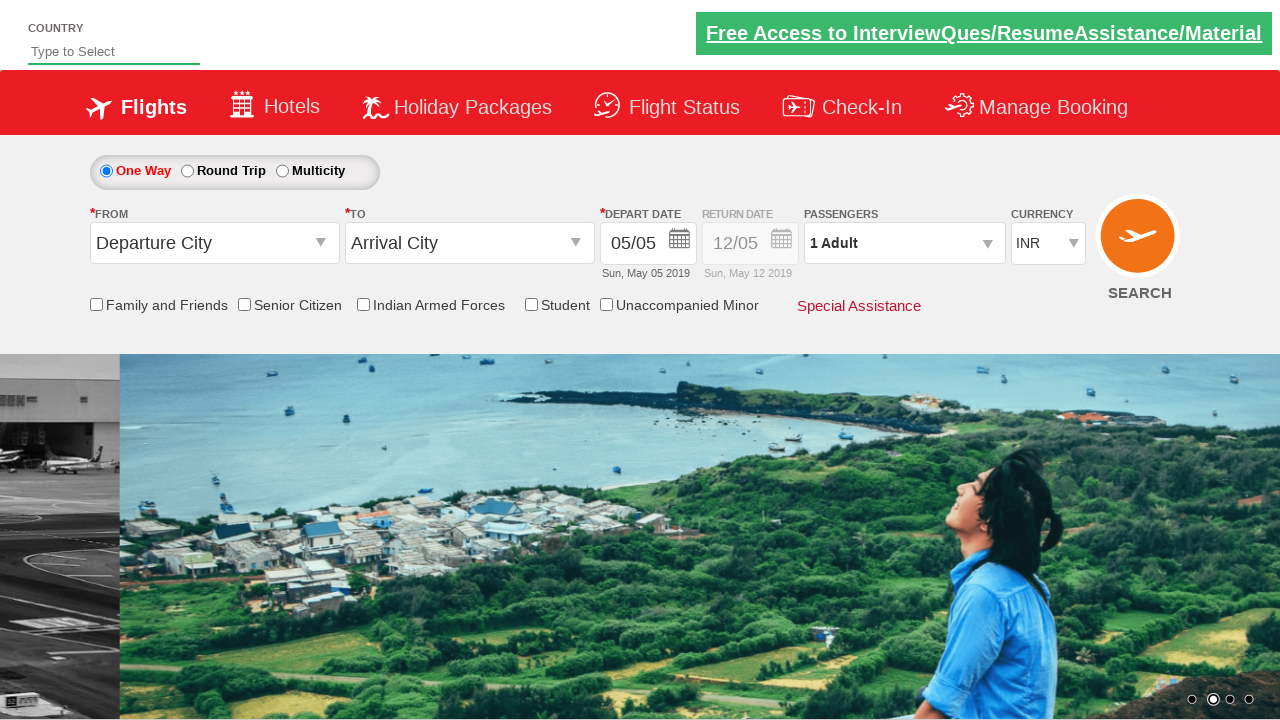

Clicked on origin station dropdown at (323, 244) on #ctl00_mainContent_ddl_originStation1_CTXTaction
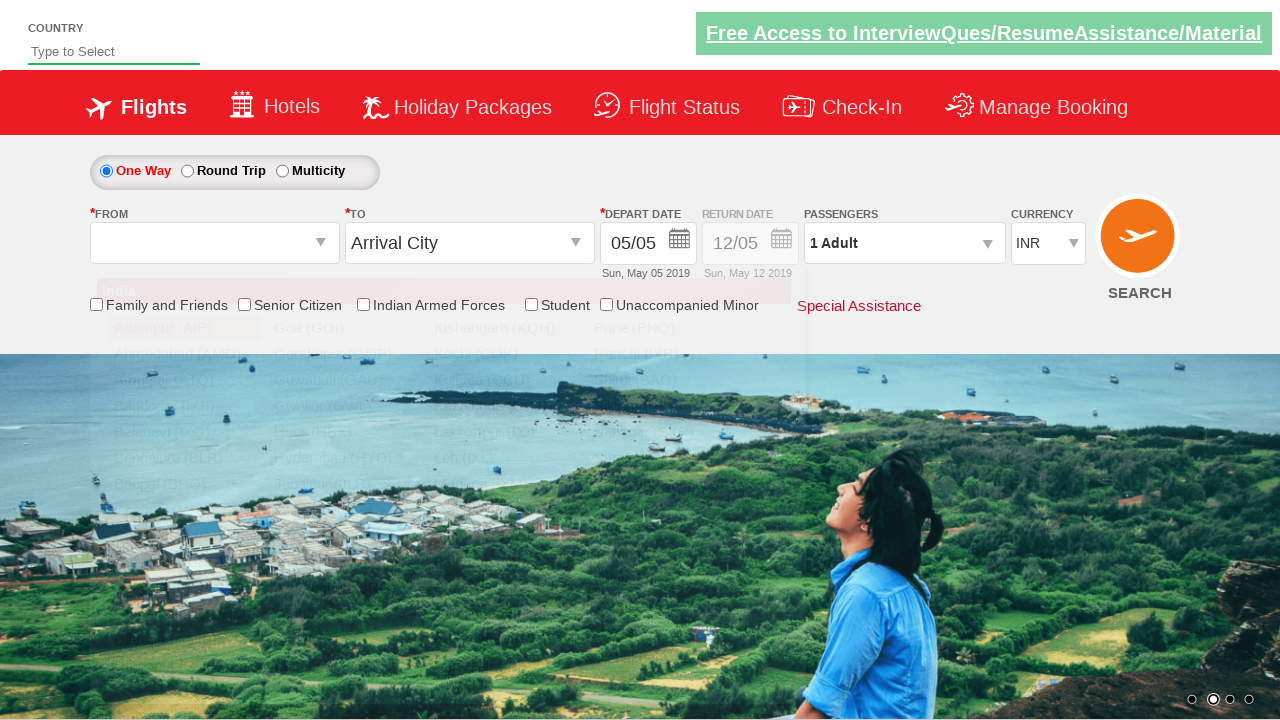

Selected origin city (5th option in the list) at (184, 432) on xpath=//div[@id='dropdownGroup1']/div/ul[1]/li[5]/a
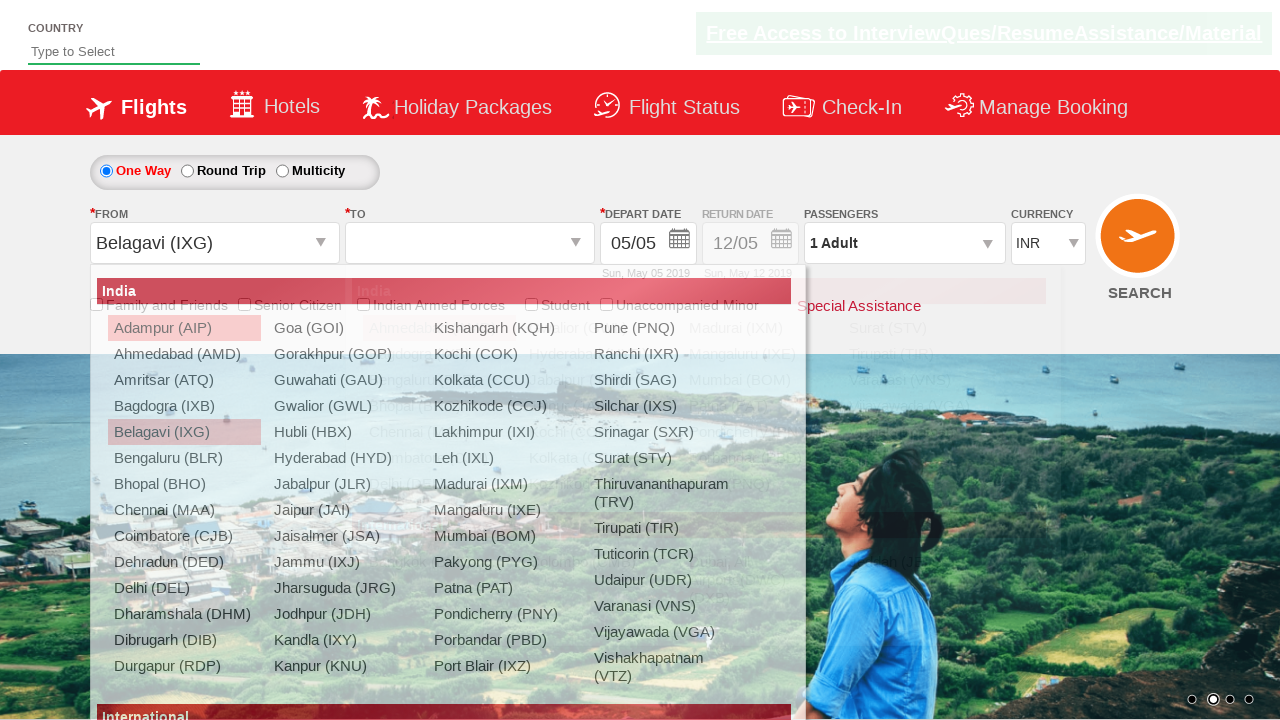

Waited for destination dropdown to be ready
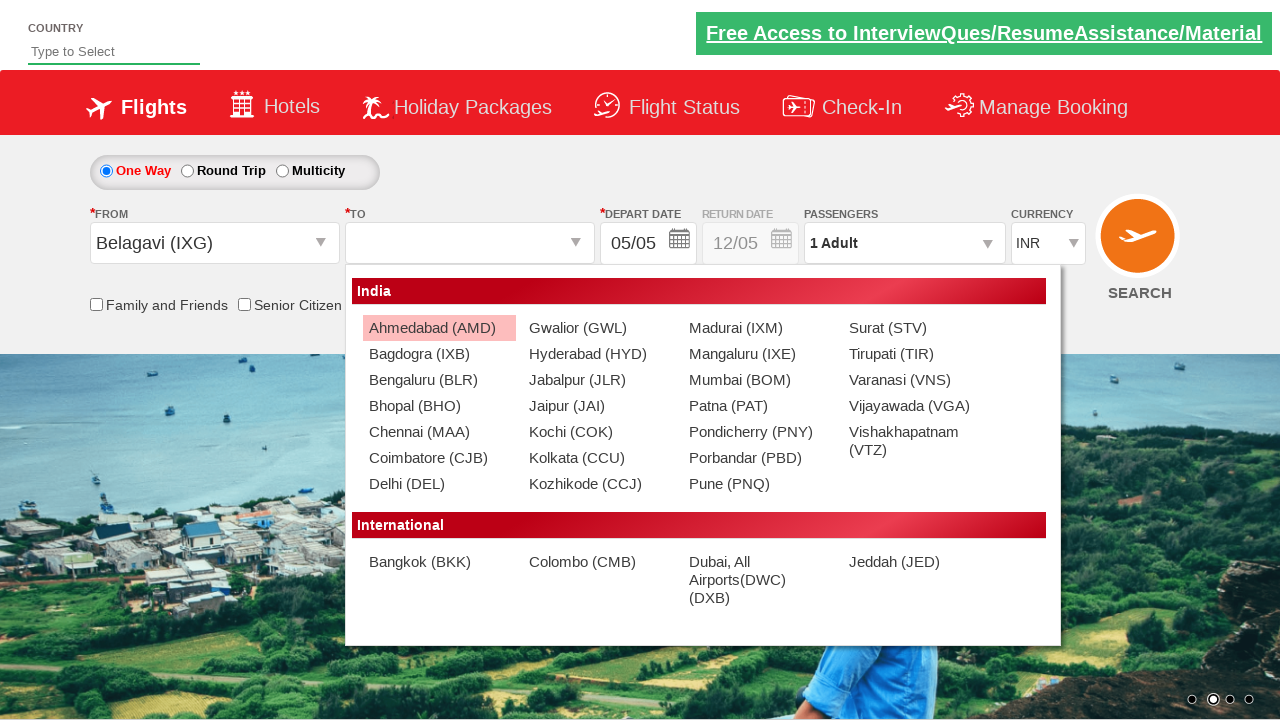

Selected destination city (2nd option in the list) at (439, 354) on xpath=//div[@id='glsctl00_mainContent_ddl_destinationStation1_CTNR']//ul[1]/li[2
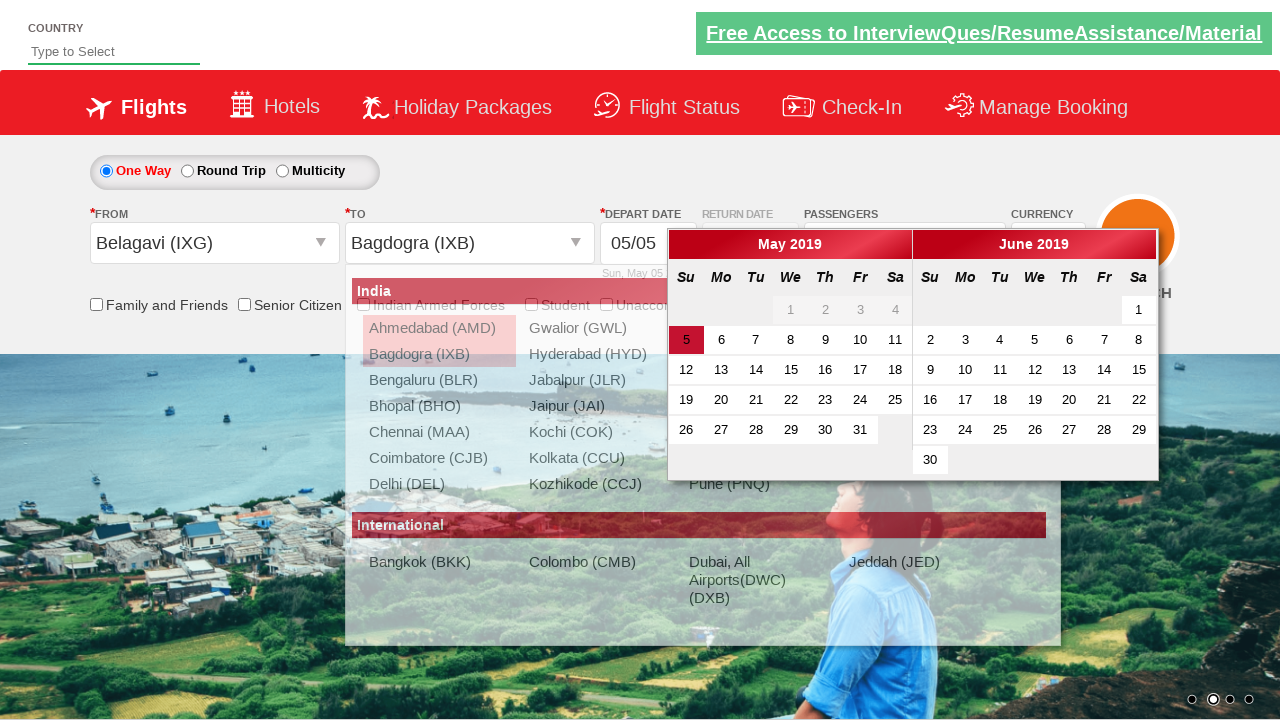

Checked friends and family checkbox at (96, 304) on #ctl00_mainContent_chk_friendsandfamily
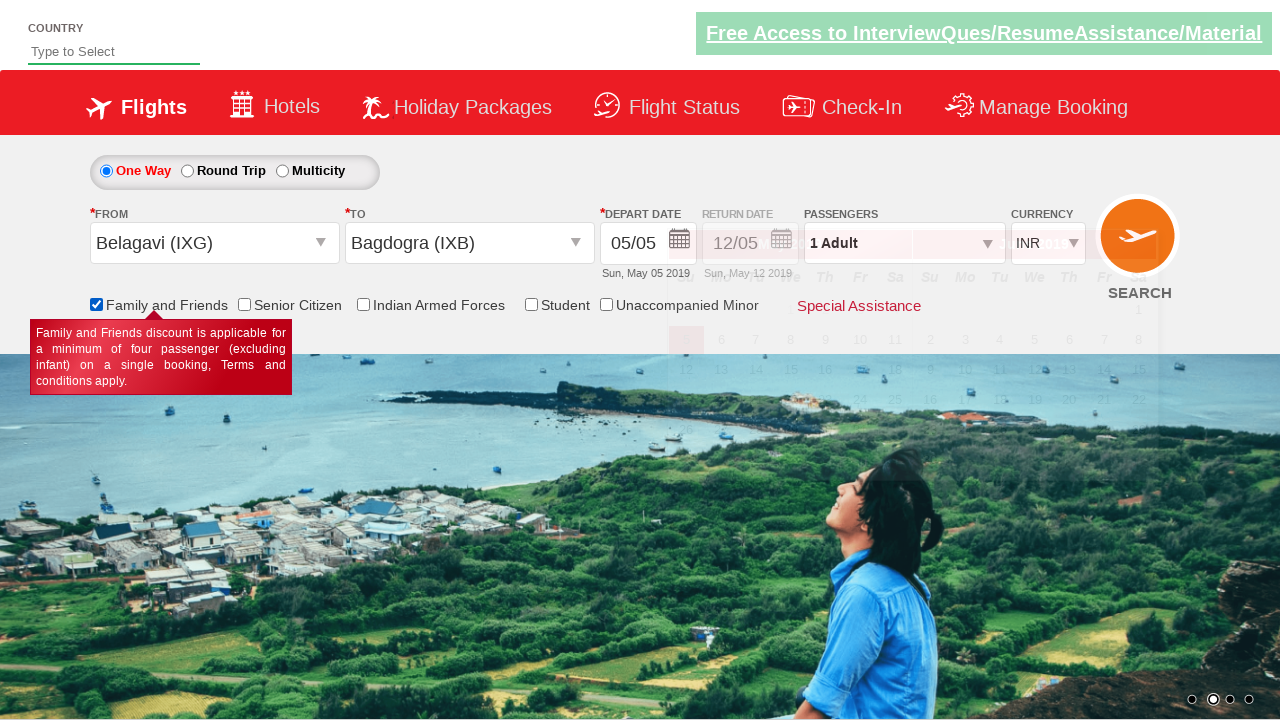

Clicked on passenger info dropdown at (904, 243) on #divpaxinfo
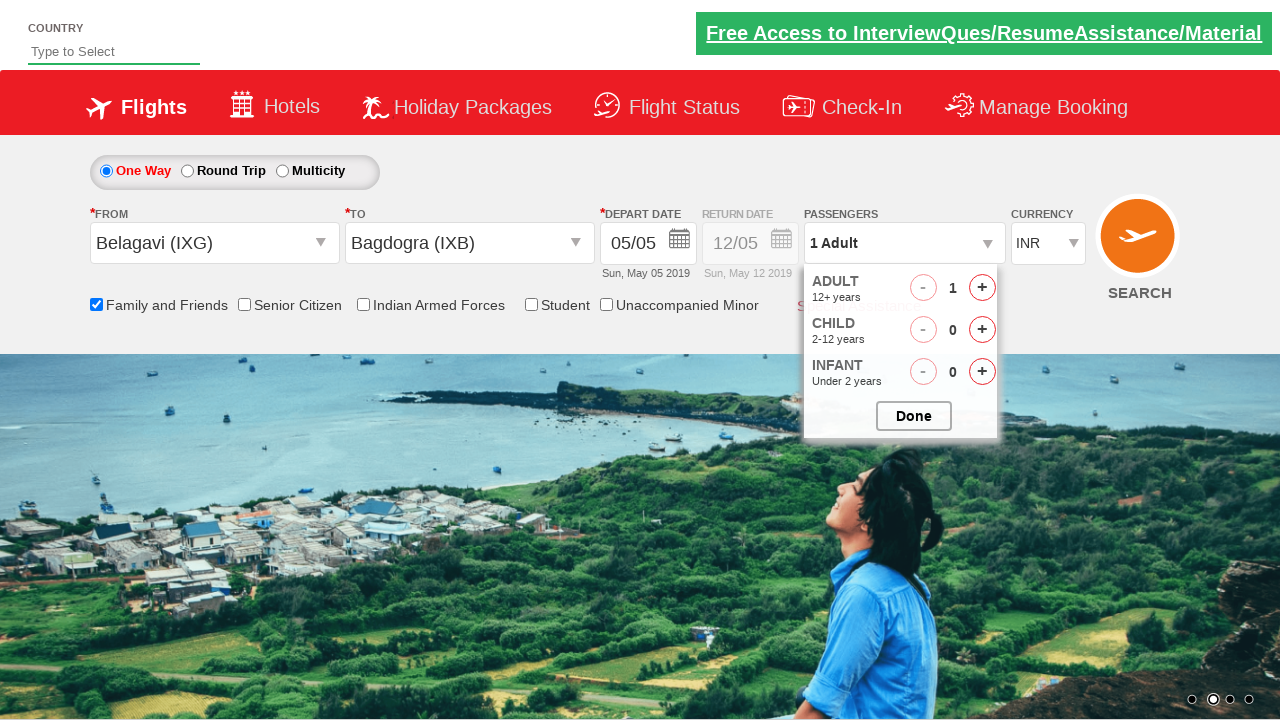

Waited for passenger dropdown to open
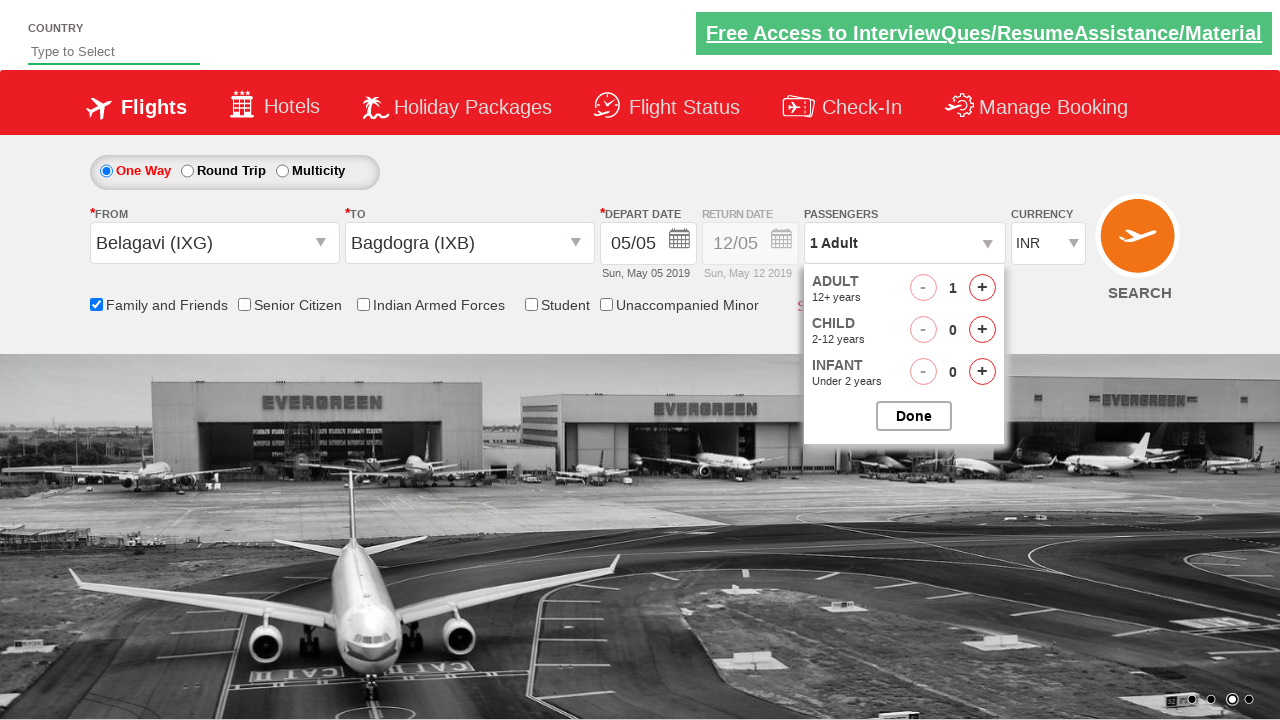

Incremented adult passengers (1st click) at (982, 288) on #hrefIncAdt
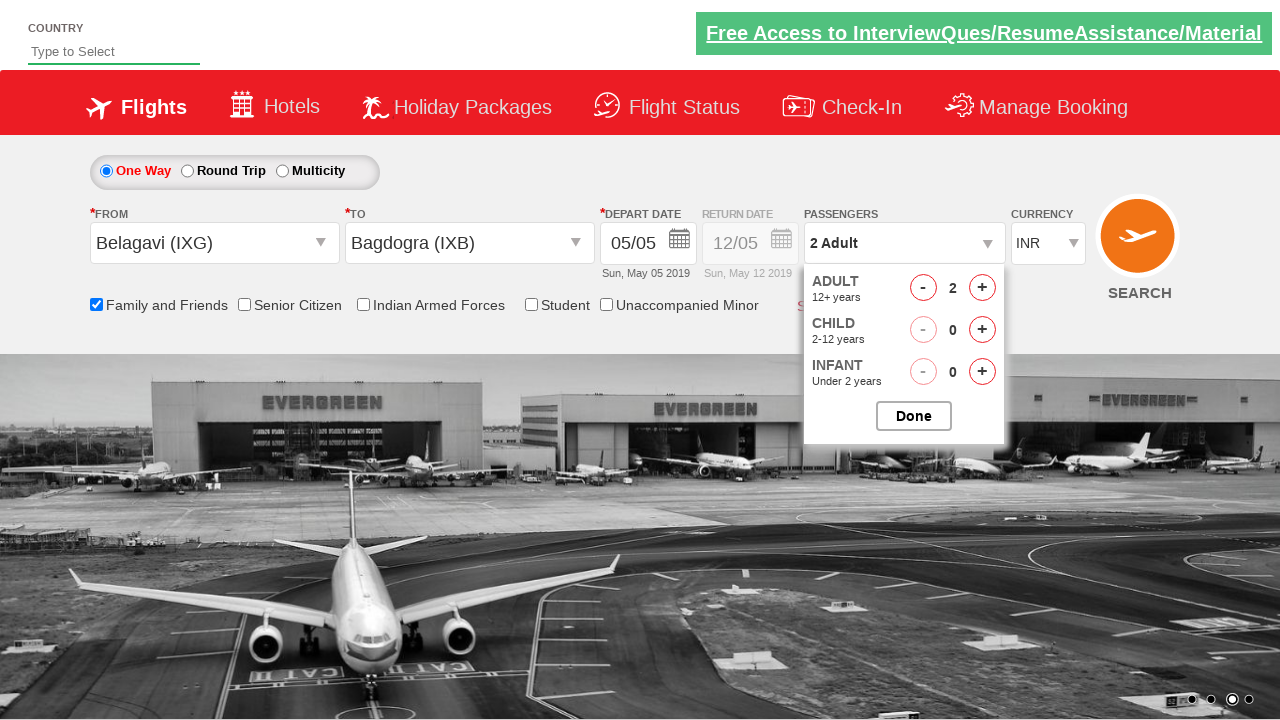

Incremented adult passengers (2nd click - total 2 adults) at (982, 288) on #hrefIncAdt
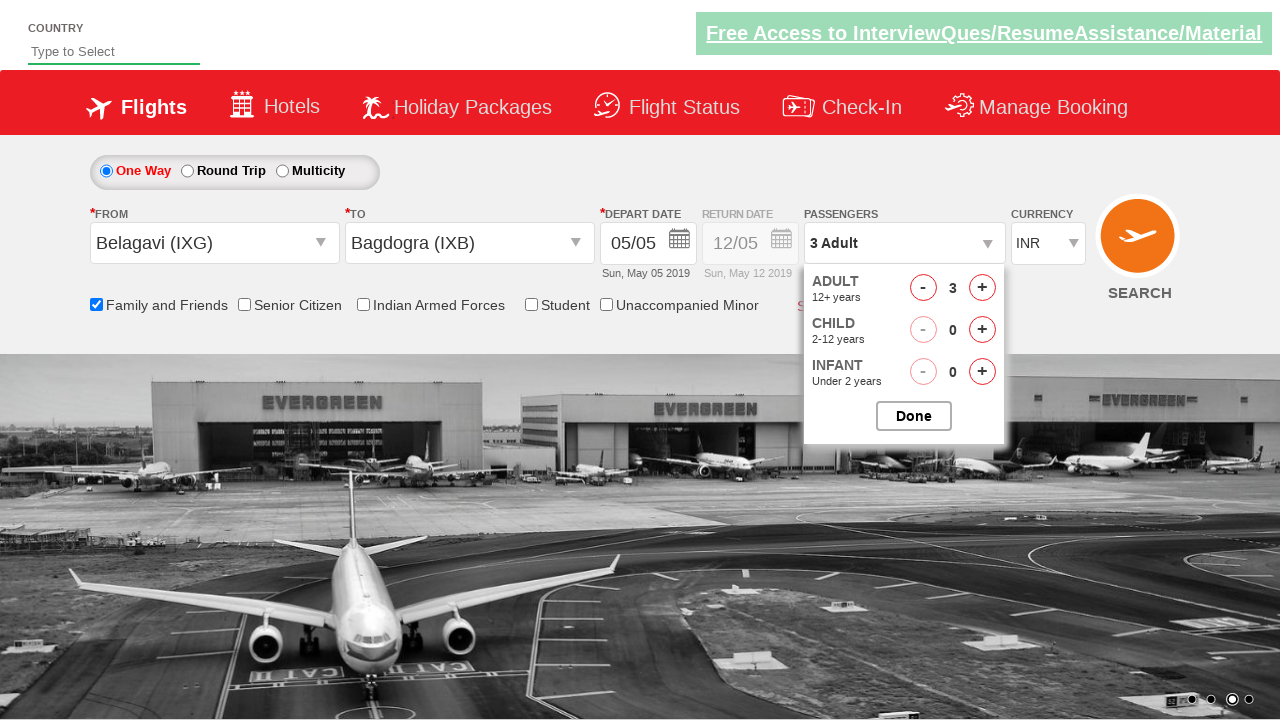

Closed passenger dropdown at (914, 416) on #btnclosepaxoption
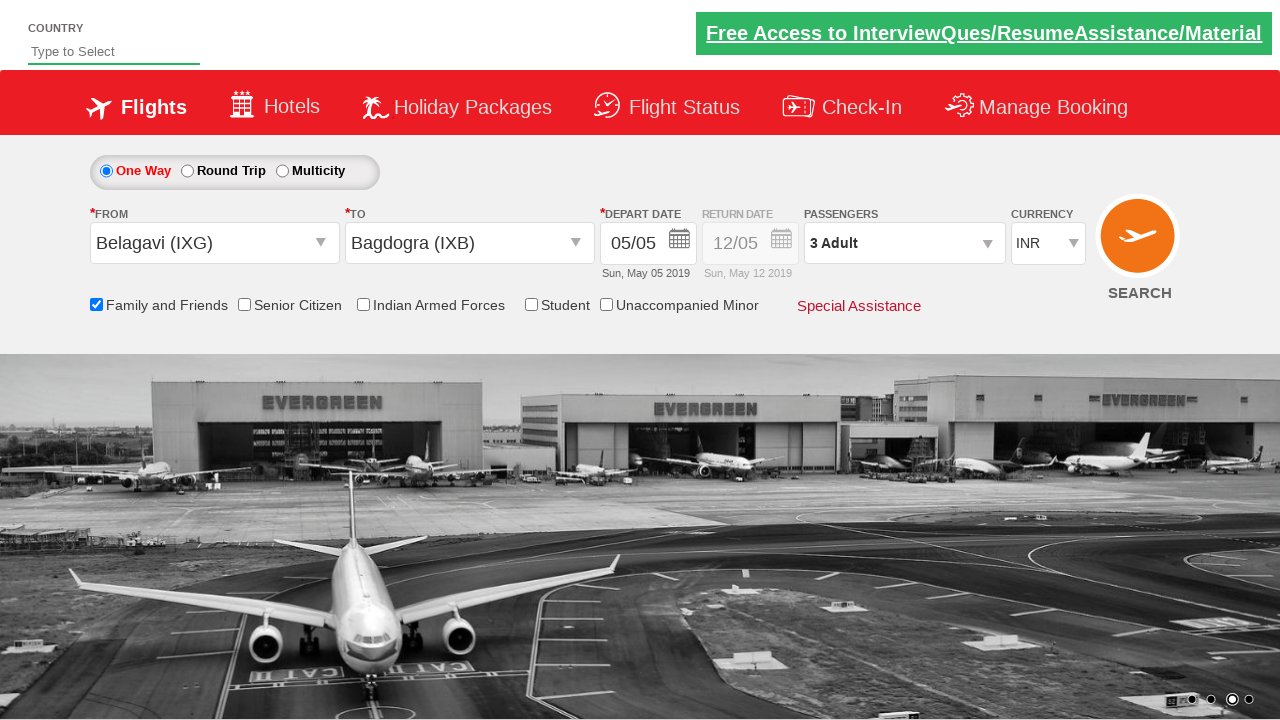

Selected currency (3rd option - index 2) on #ctl00_mainContent_DropDownListCurrency
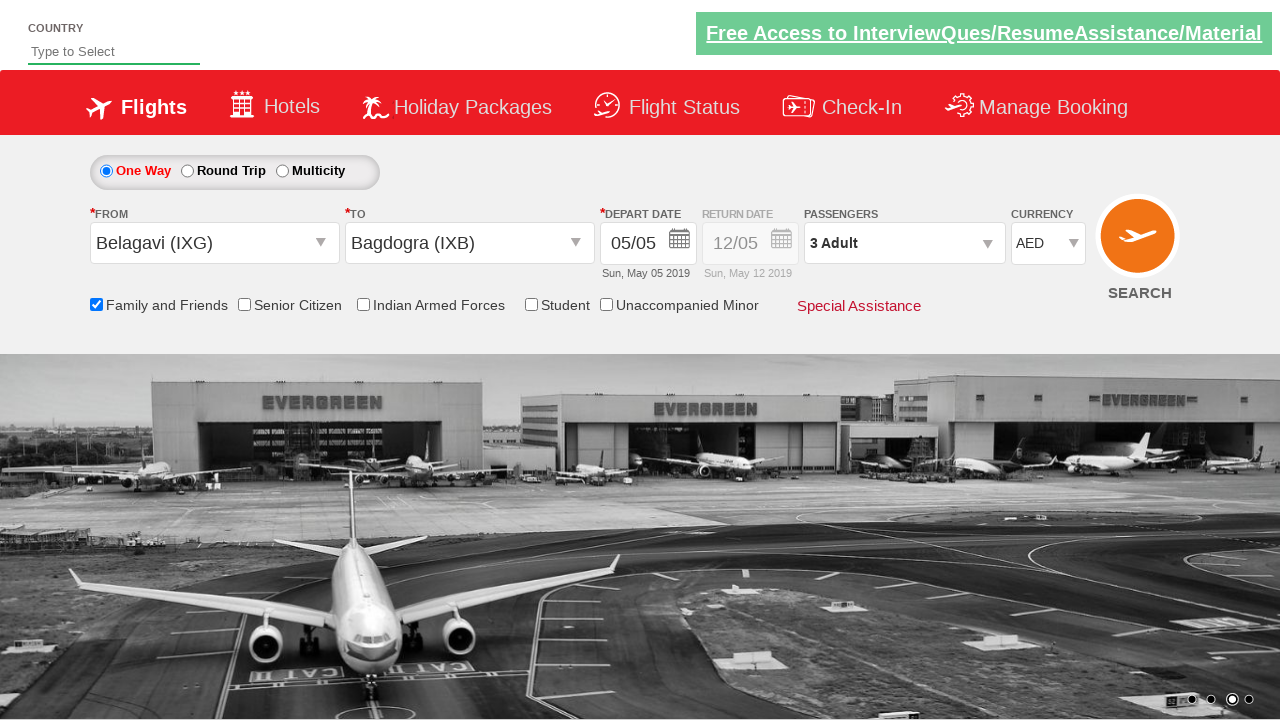

Clicked Find Flights button to submit the search at (1140, 245) on #ctl00_mainContent_btn_FindFlights
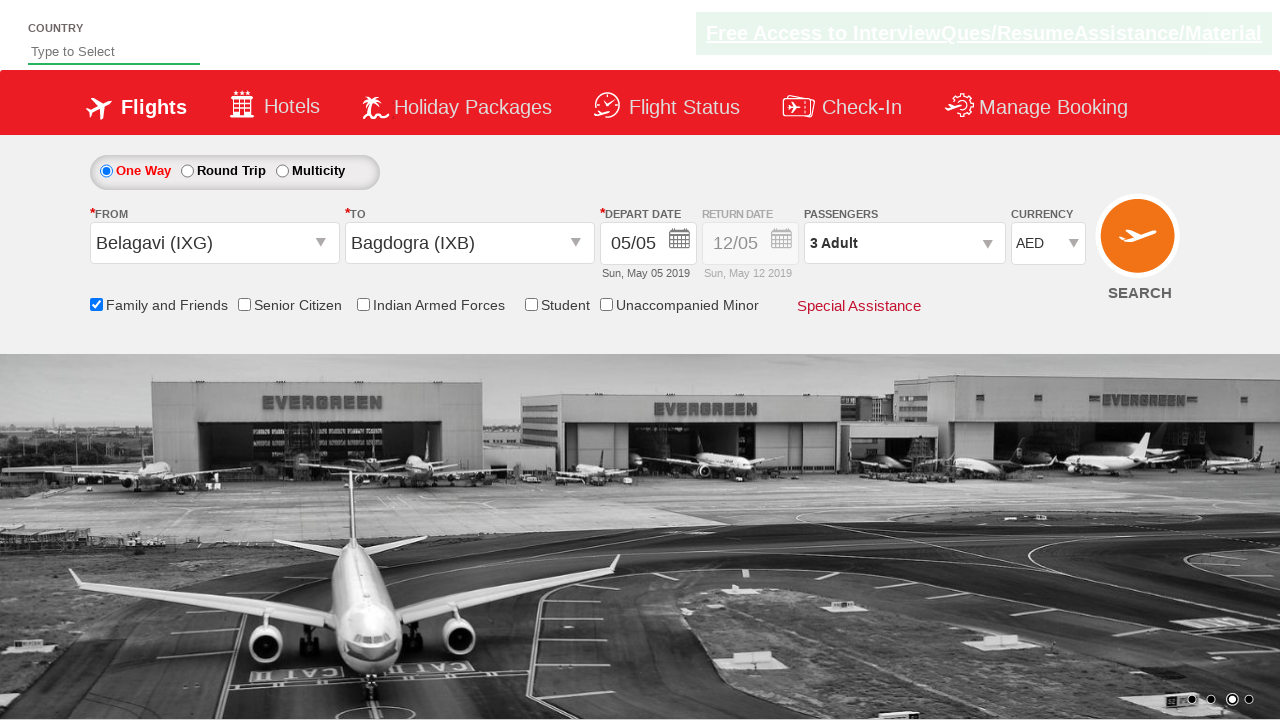

Configured alert dialog handler to accept dialogs
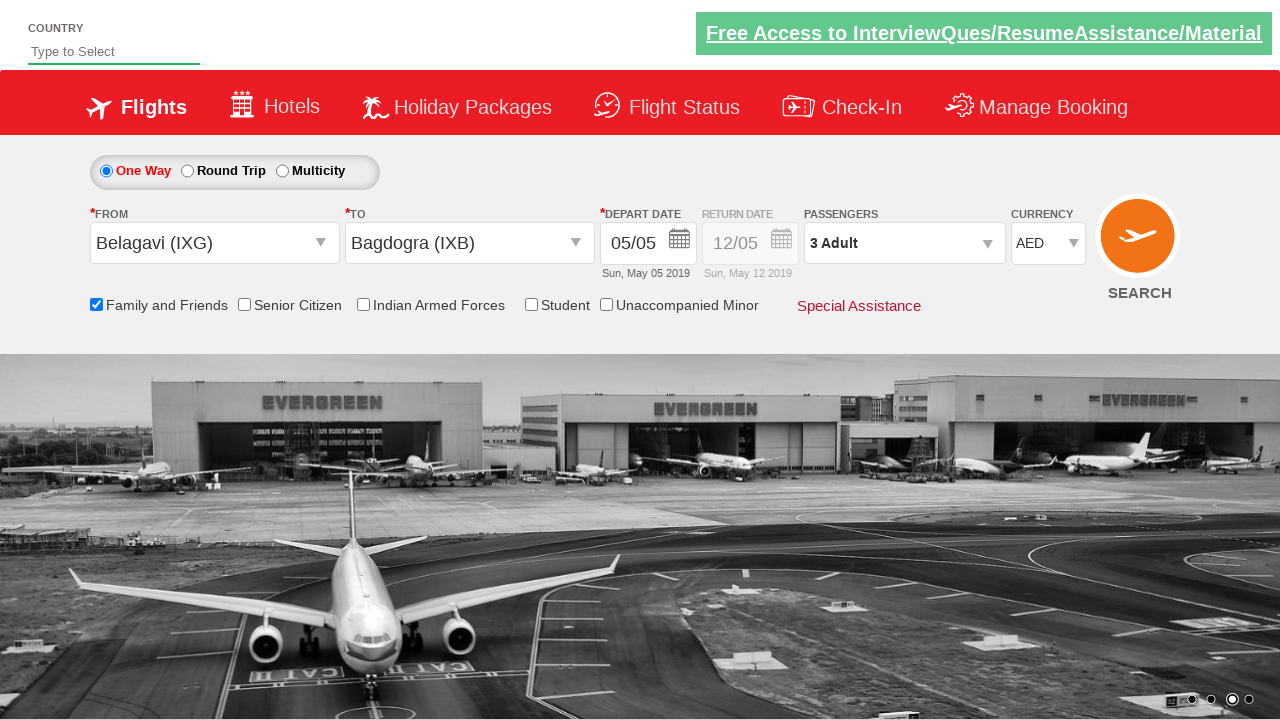

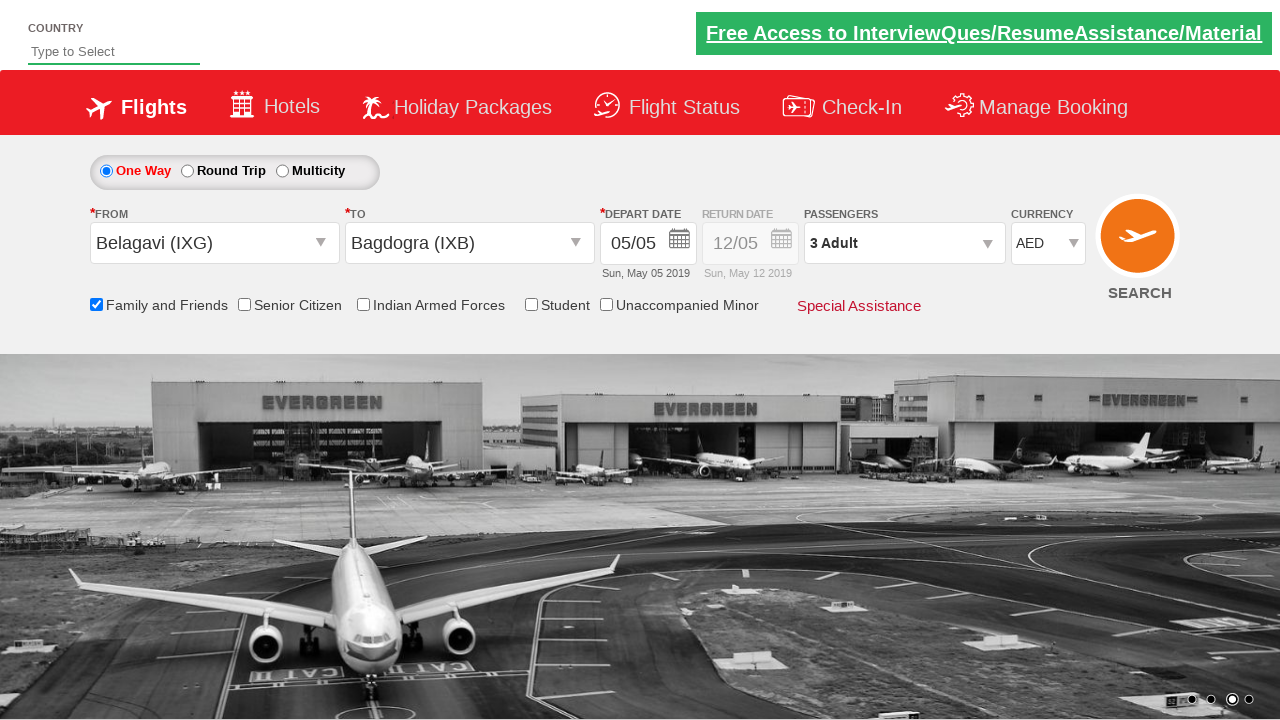